Tests right-click context menu functionality, hovers over a menu item and clicks it

Starting URL: http://swisnl.github.io/jQuery-contextMenu/demo.html

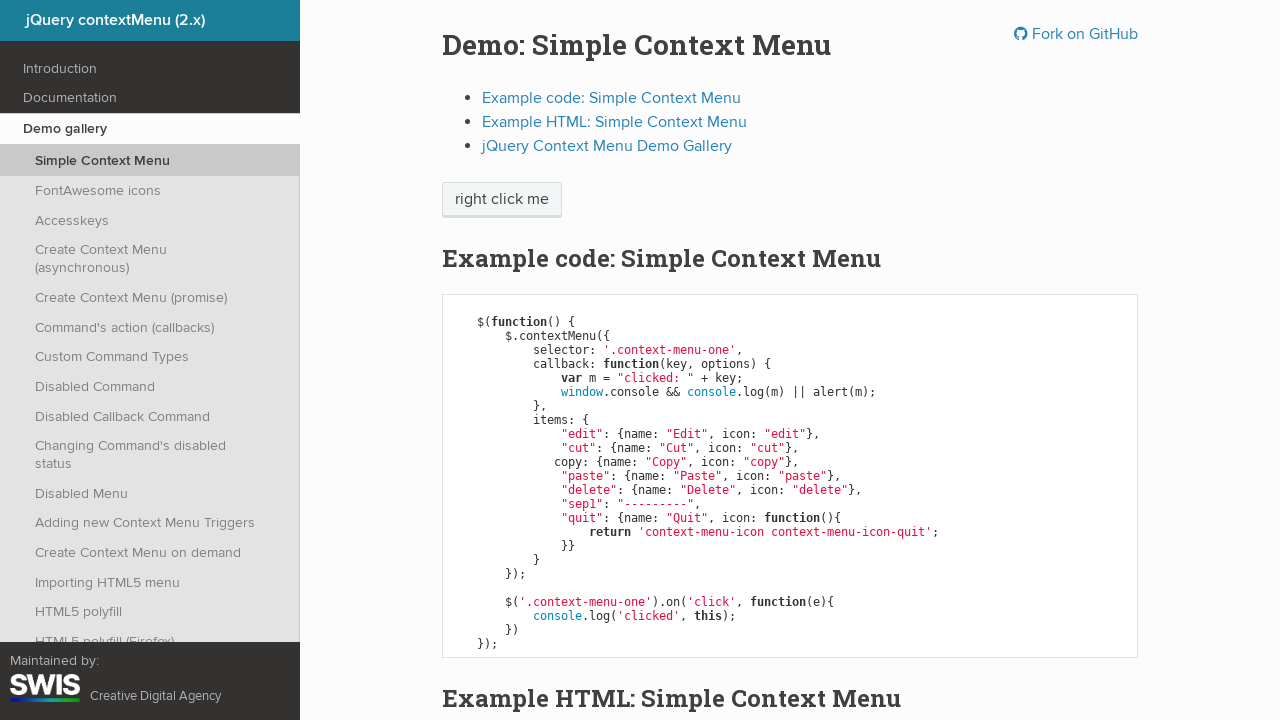

Right-clicked on 'right click me' button to open context menu at (502, 200) on xpath=//span[text()='right click me']
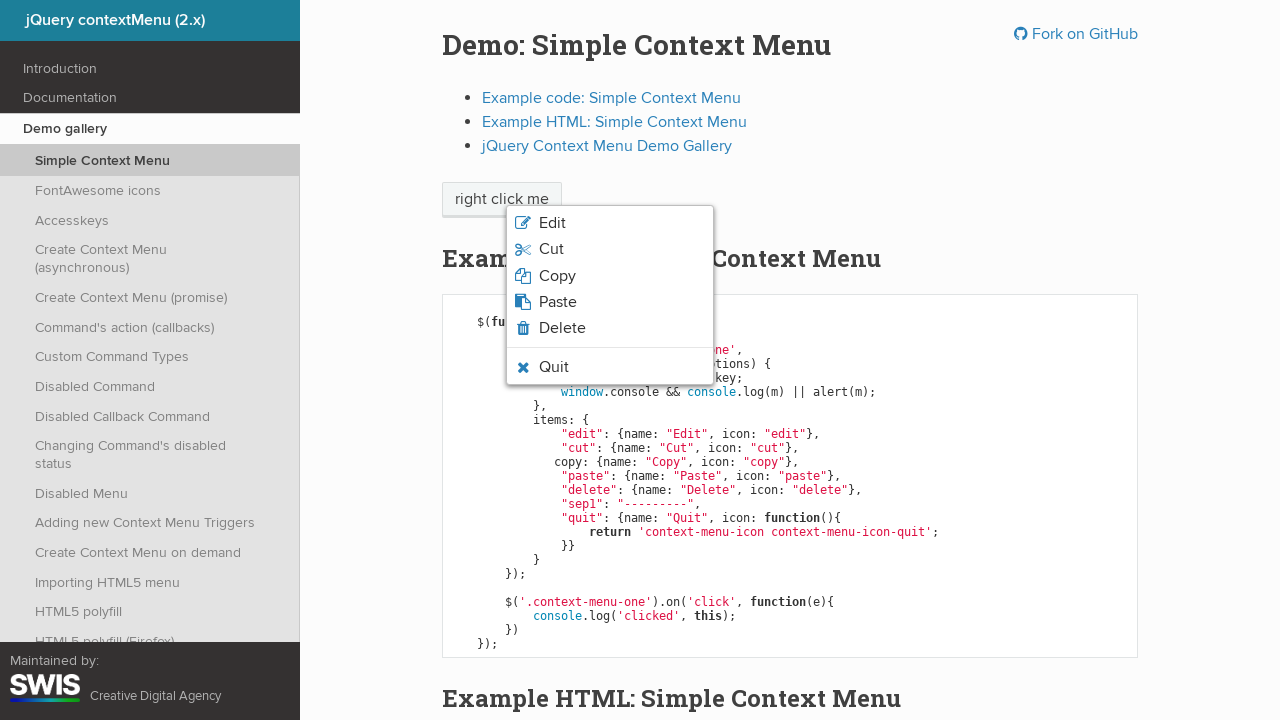

Hovered over the quit menu option at (610, 367) on xpath=//li[contains(@class, 'context-menu-icon-quit')]
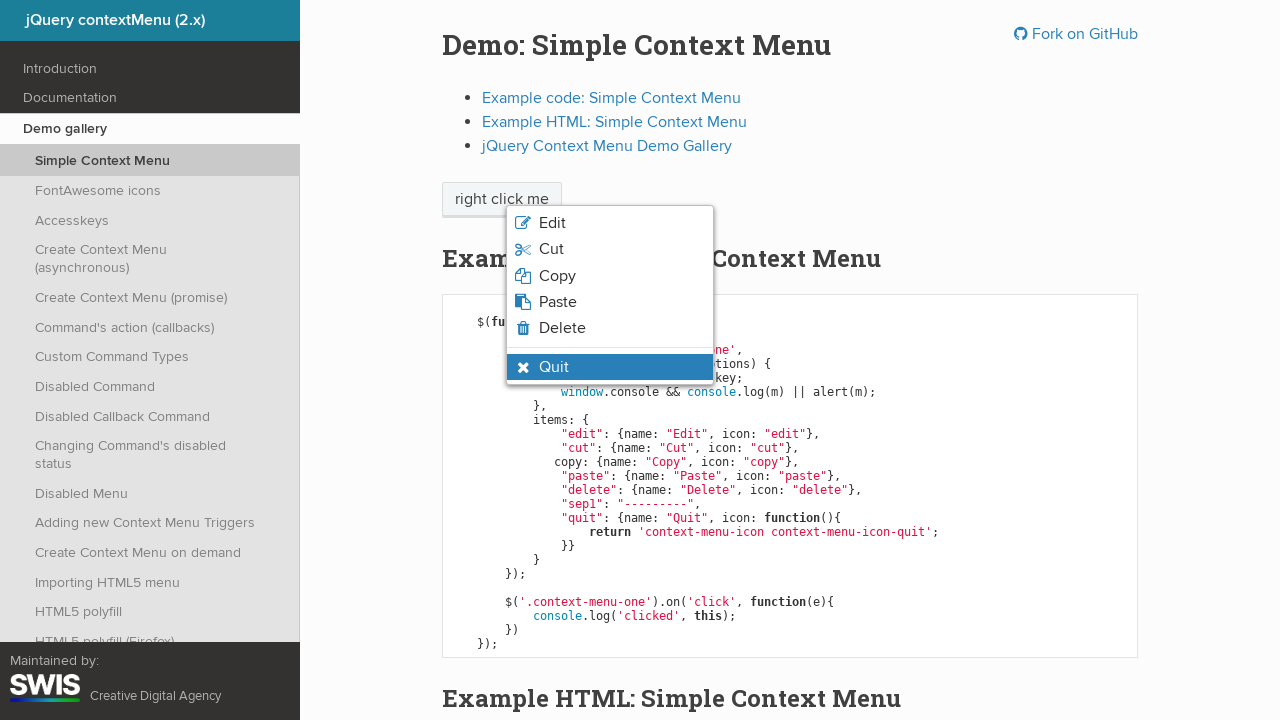

Verified quit option is visible and hovered
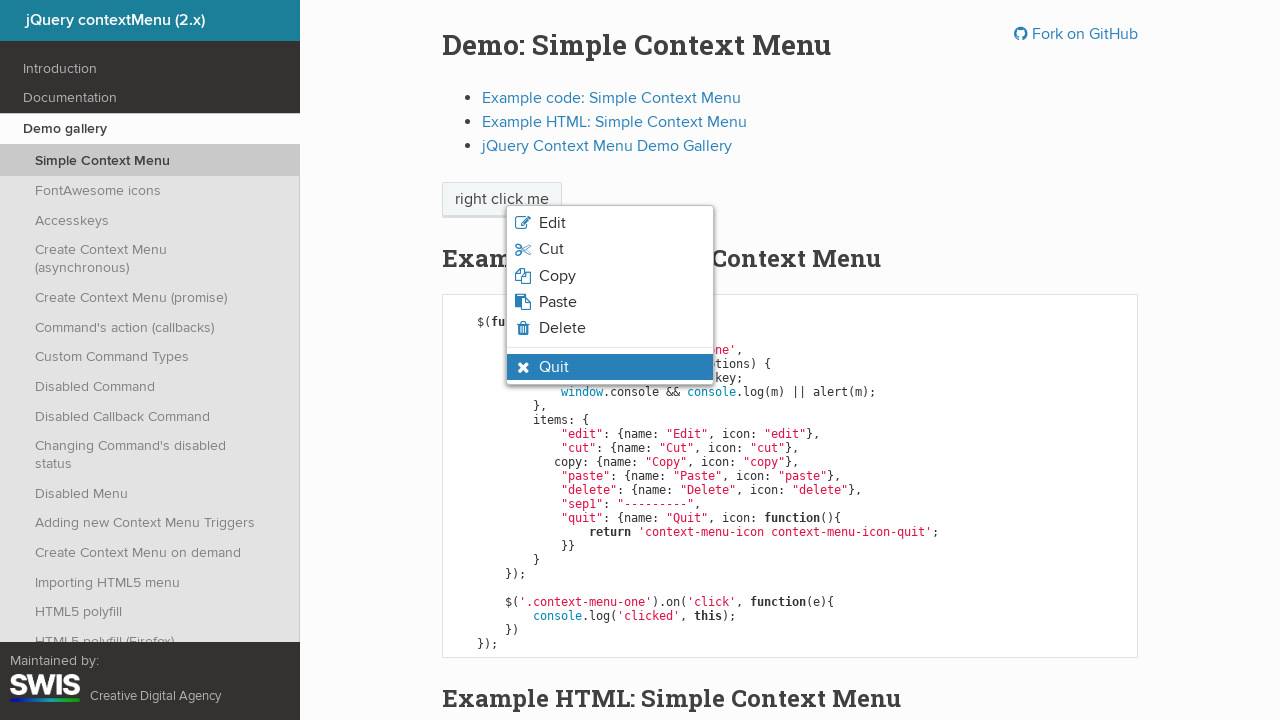

Clicked the quit menu option at (610, 367) on xpath=//li[contains(@class, 'context-menu-icon-quit')]
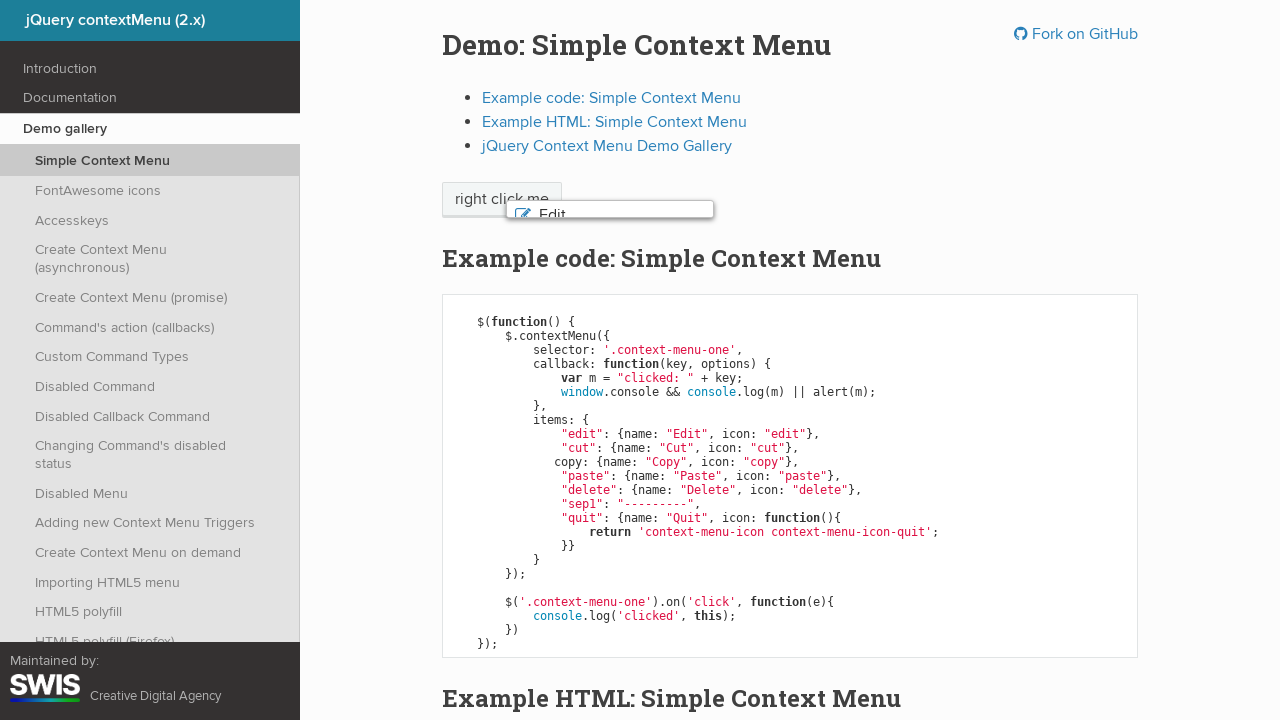

Dialog handler configured to accept alerts
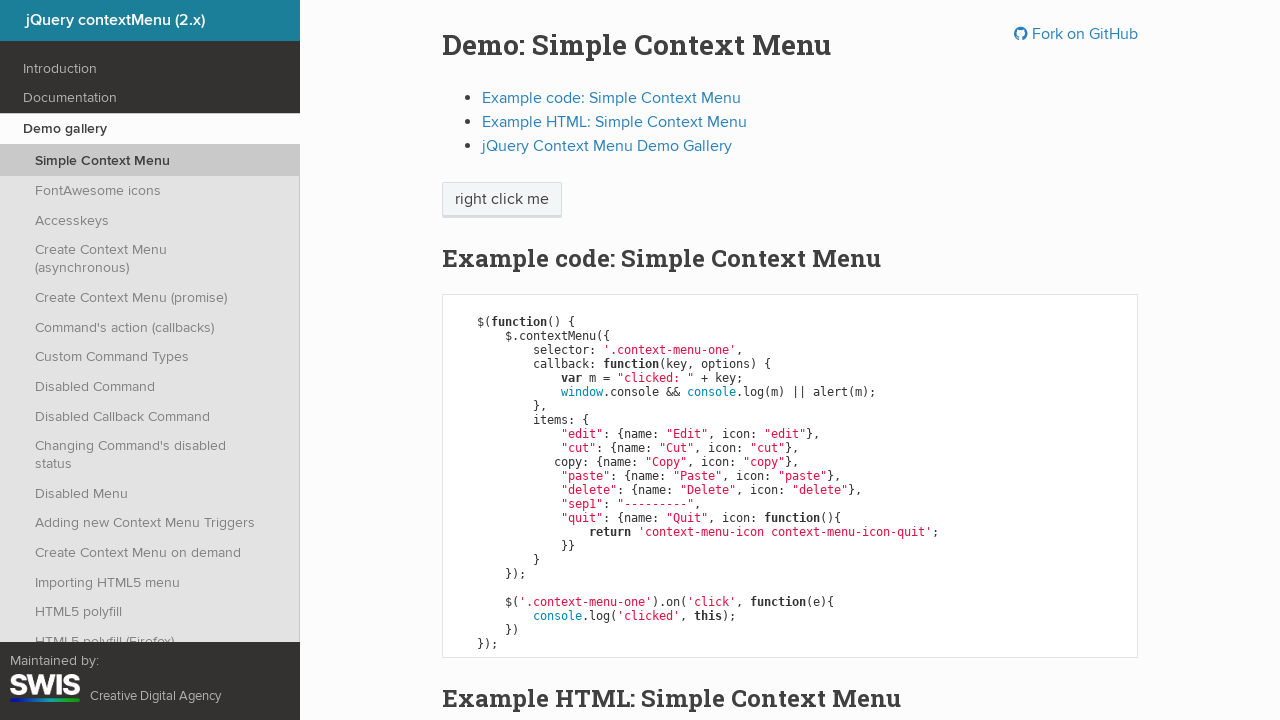

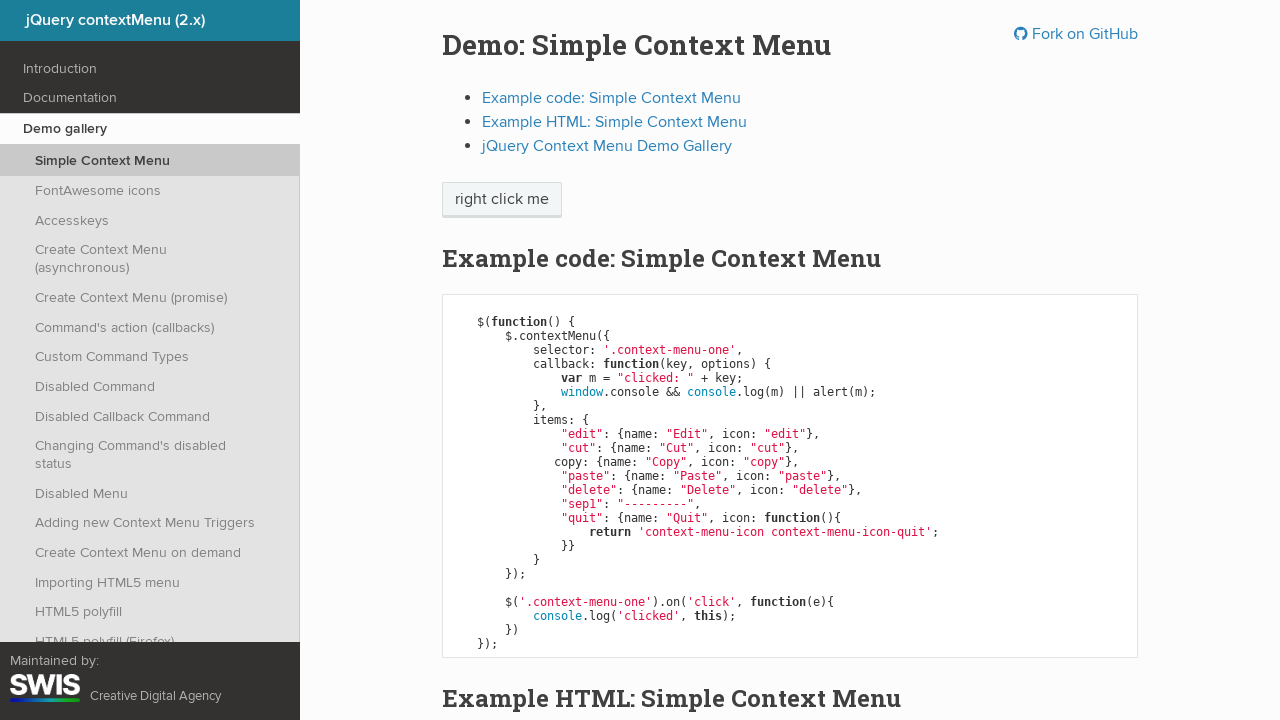